Clicks on "Submit new Language" menu item and verifies the submenu title displays "Submit New Language"

Starting URL: http://www.99-bottles-of-beer.net/

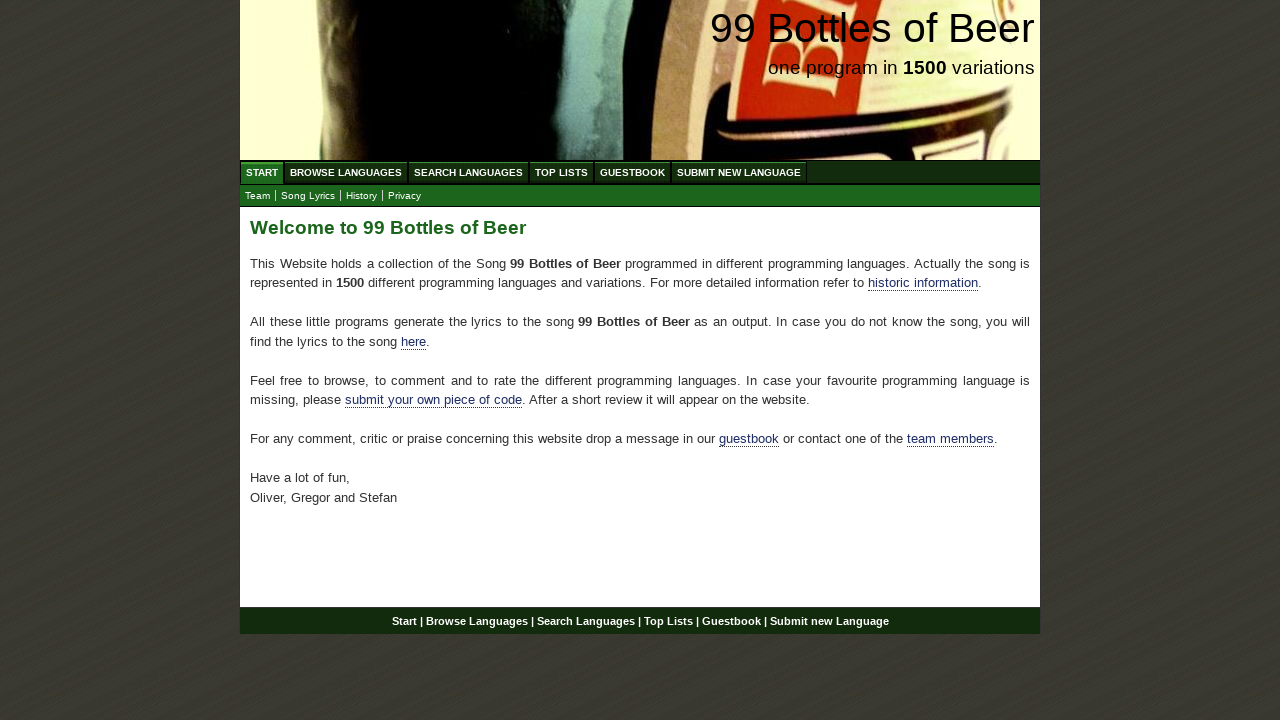

Clicked on 'Submit new Language' menu item at (739, 172) on xpath=//body/div[@id='wrap']/div[@id='navigation']/ul[@id='menu']//li//a[@href='
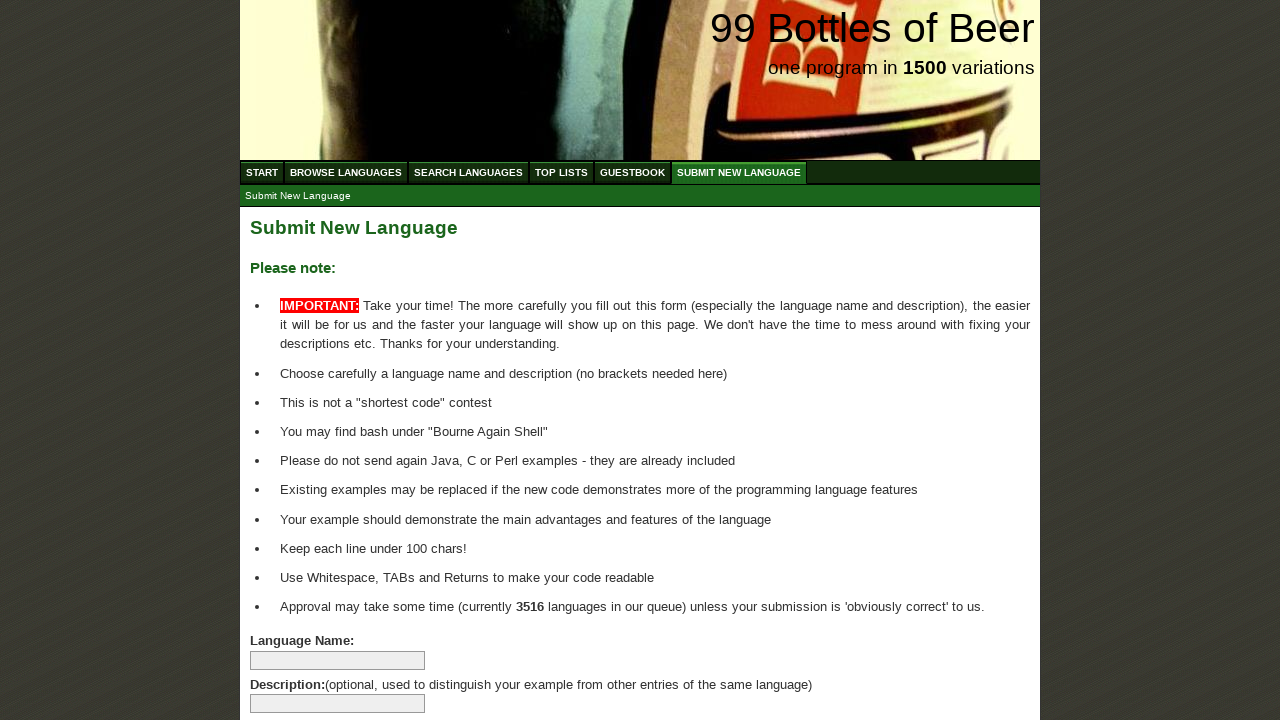

Submenu title element loaded and is visible
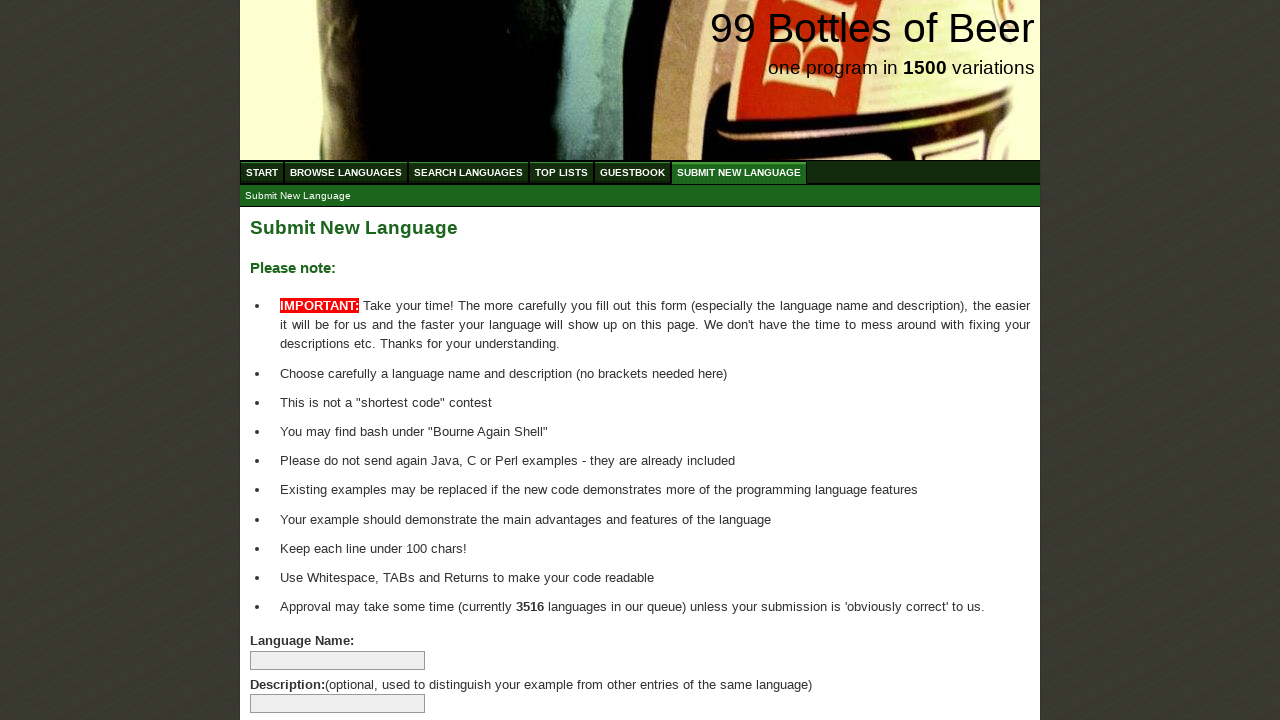

Retrieved submenu title text: 'Submit New Language'
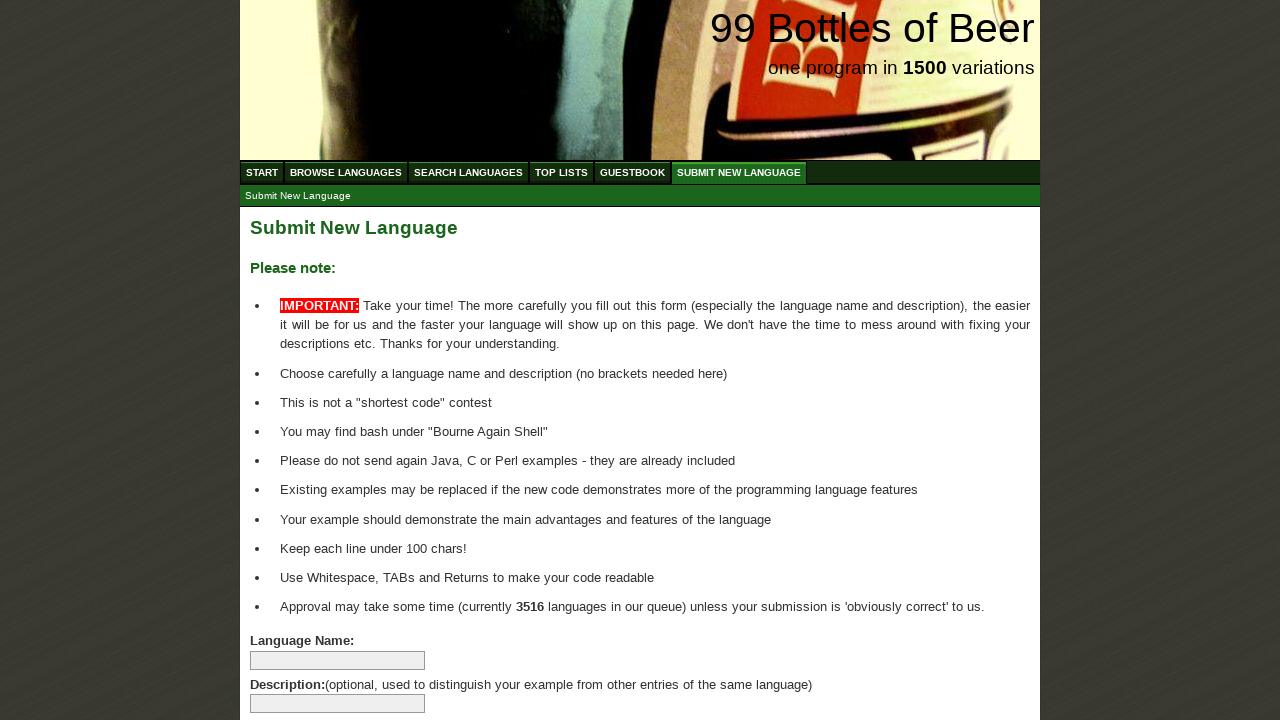

Assertion passed: submenu title is 'Submit New Language'
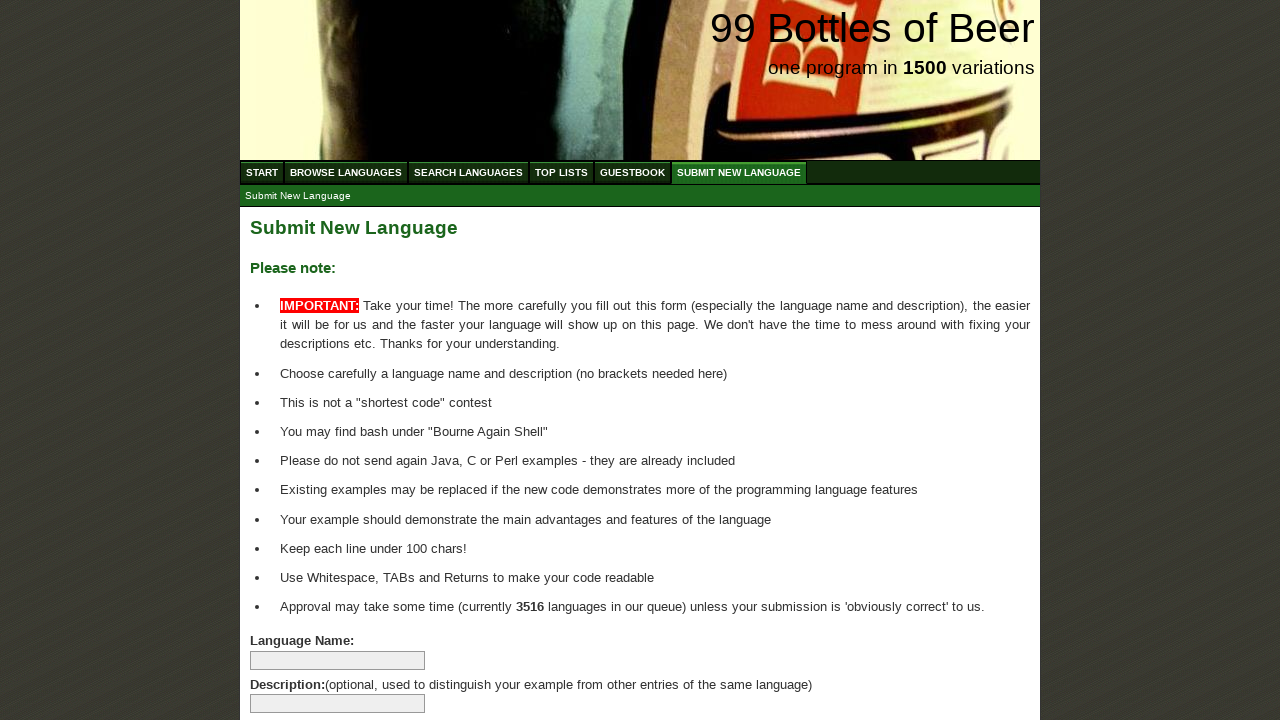

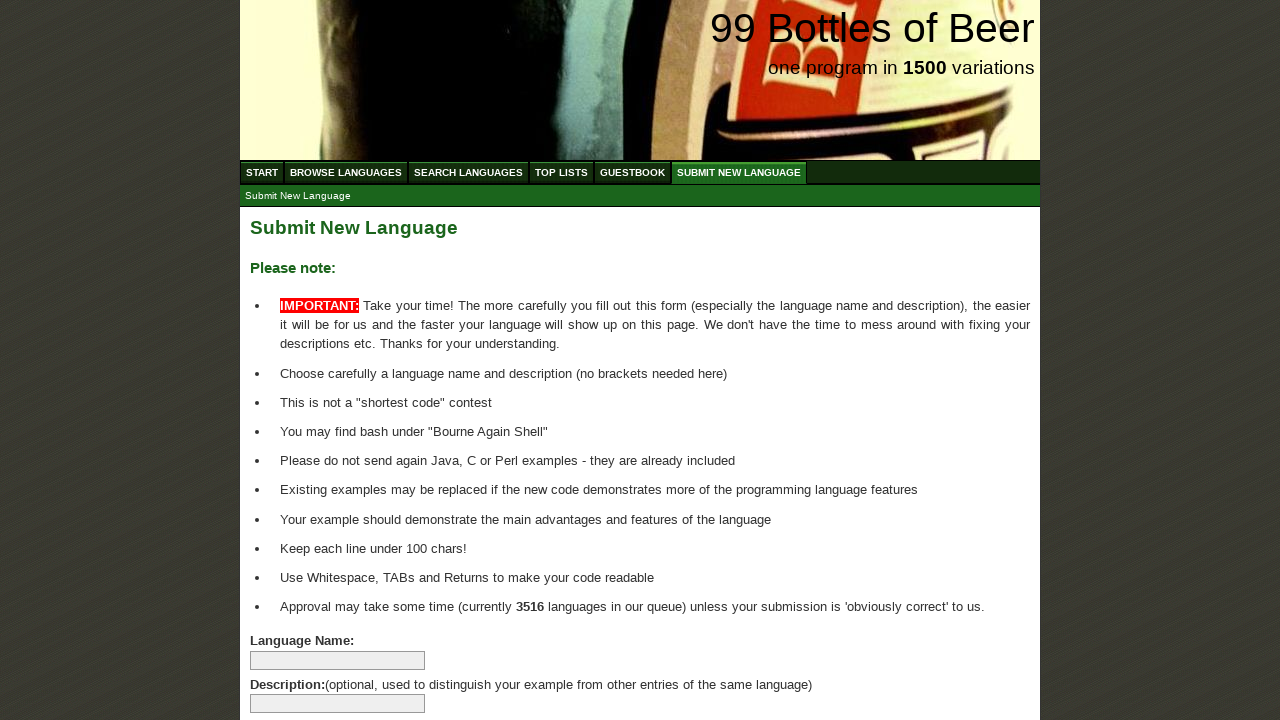